Tests right-click context menu functionality by right-clicking on an element and iterating through all context menu options, clicking each one and handling the resulting alert

Starting URL: https://swisnl.github.io/jQuery-contextMenu/demo.html

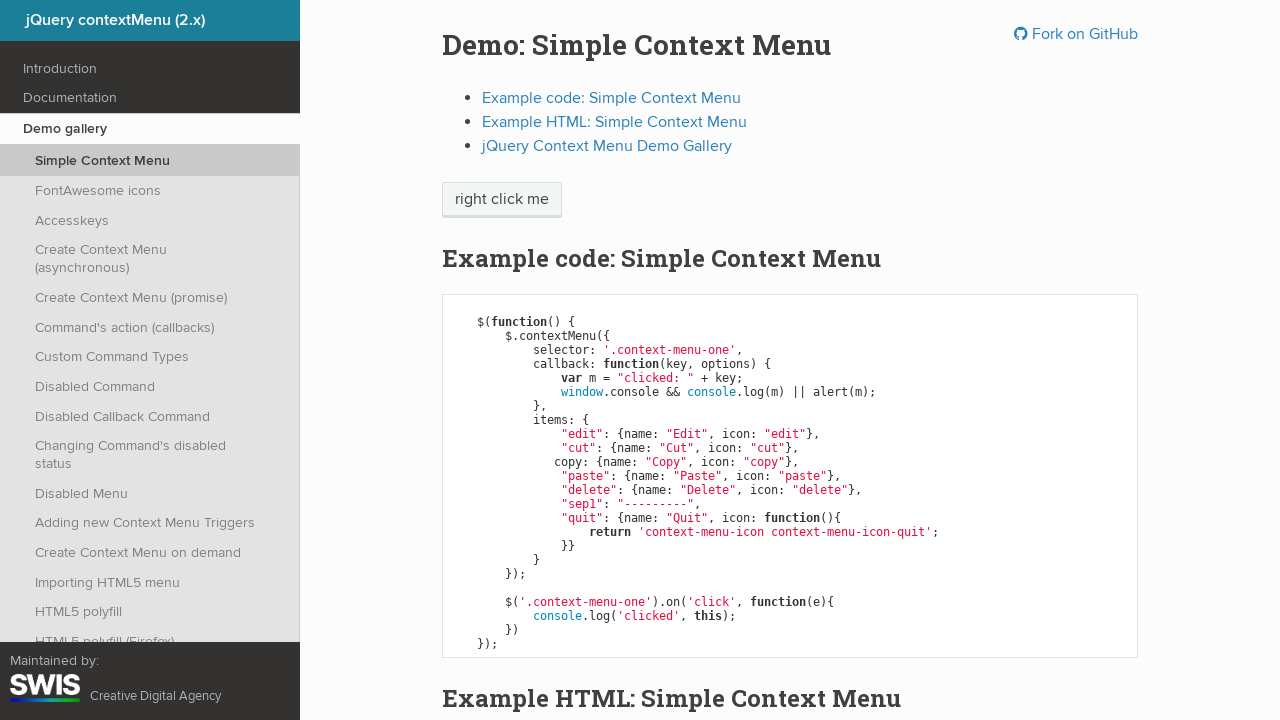

Located right-click target element
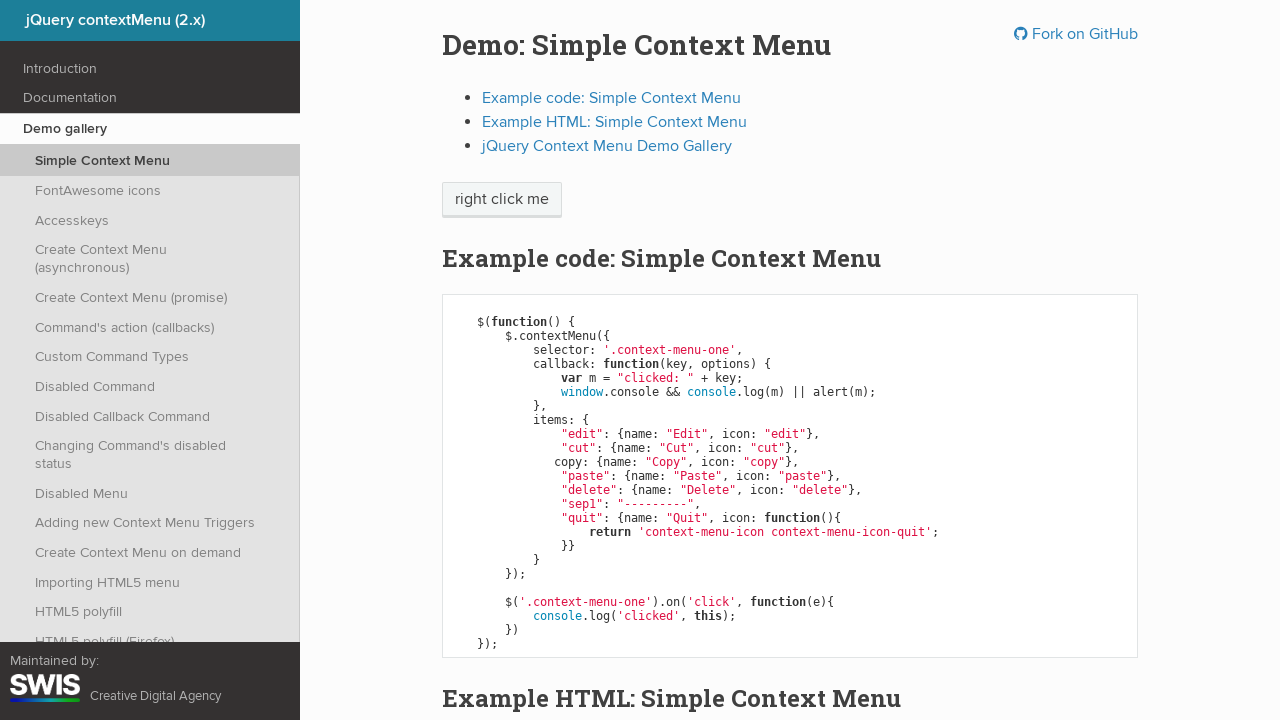

Right-clicked on target element to open context menu at (502, 200) on xpath=//span[text()='right click me']
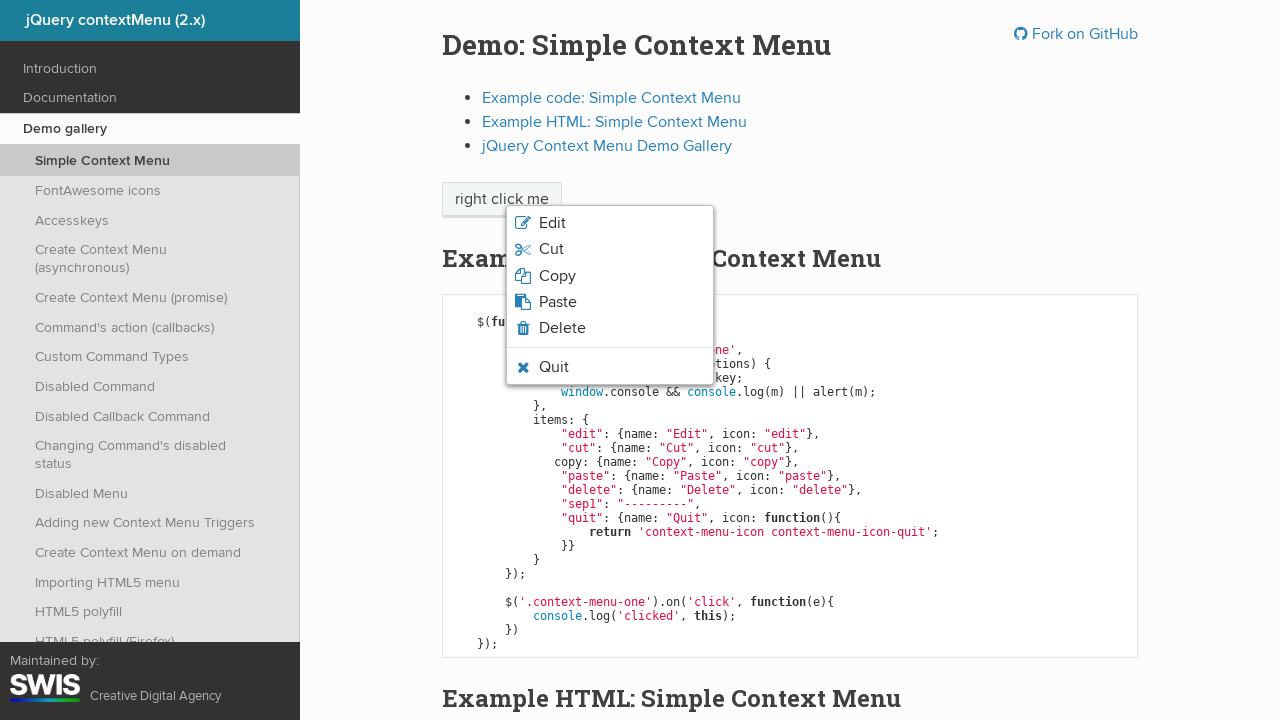

Located all context menu items
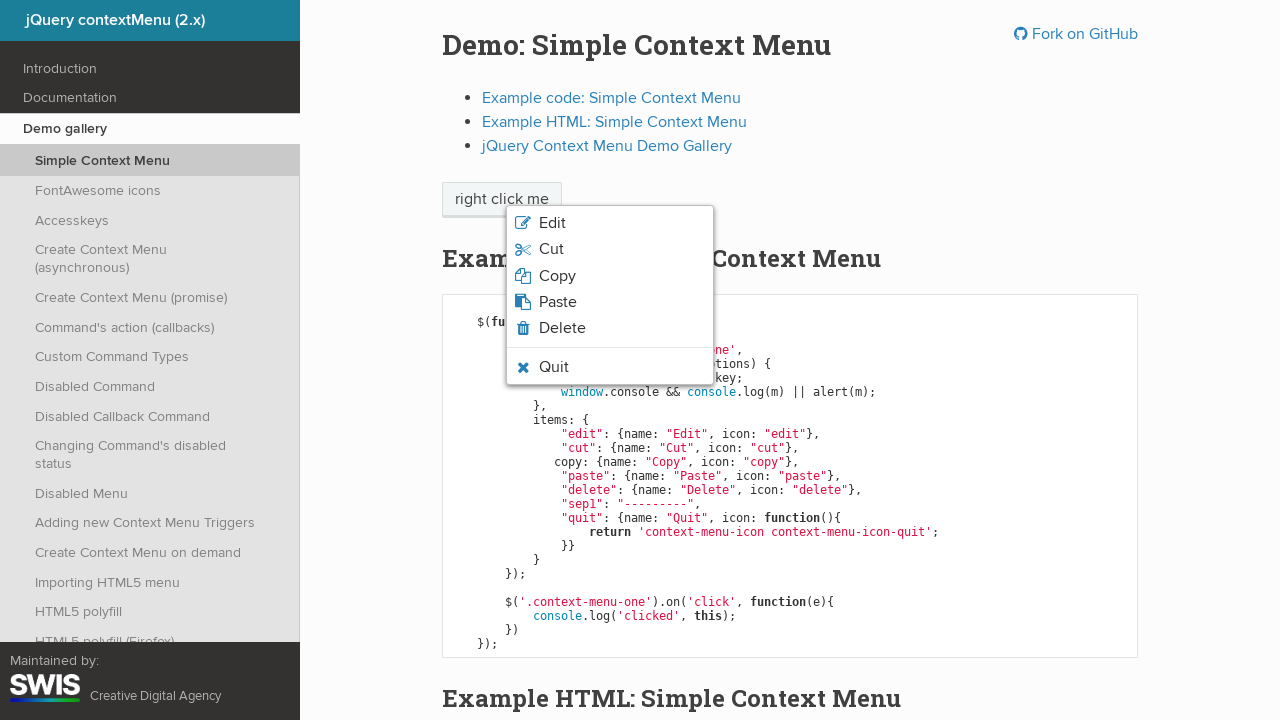

Found 6 context menu items to process
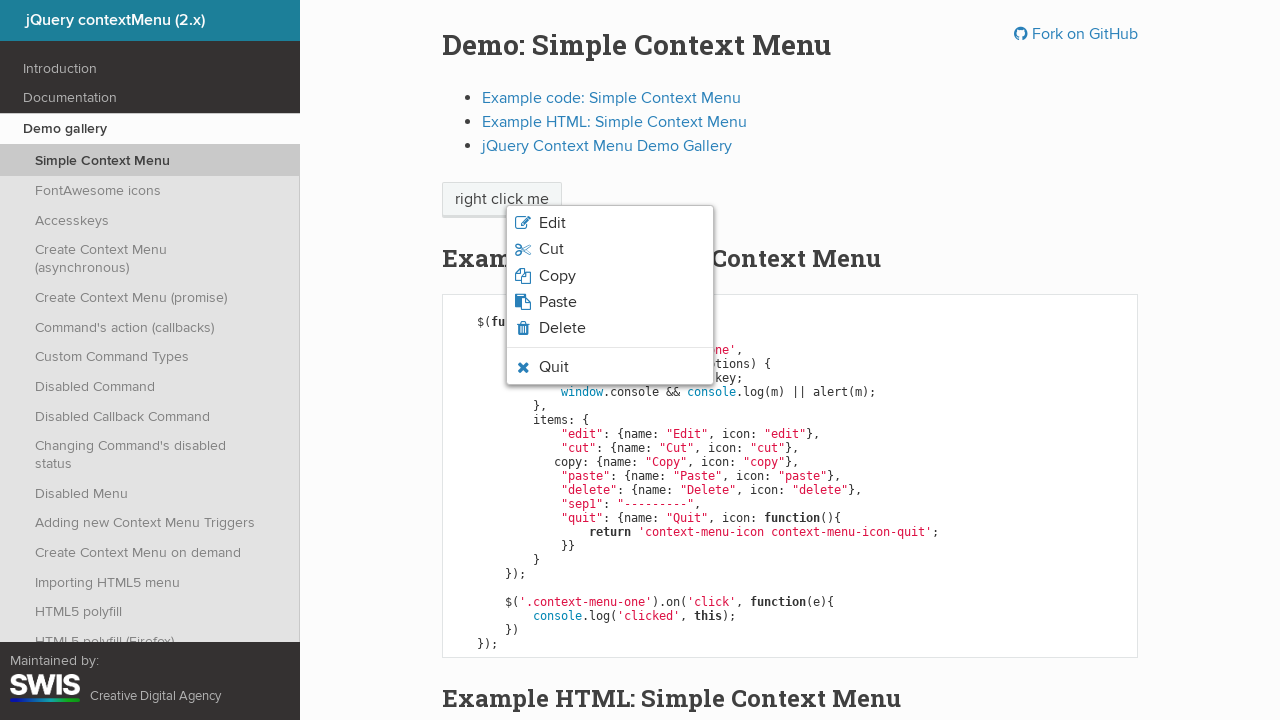

Clicked context menu item 1 at (610, 223) on xpath=//ul[@class='context-menu-list context-menu-root']/li[contains(@class,'con
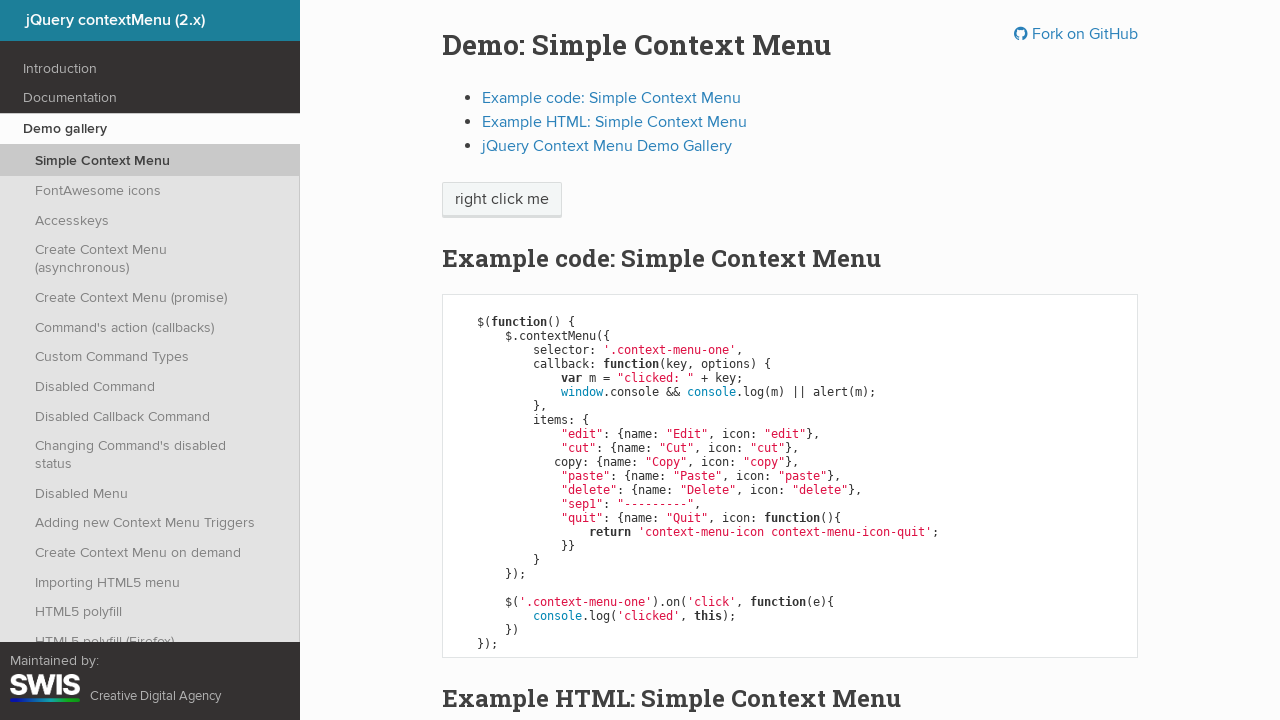

Set up alert dialog handler for item 1
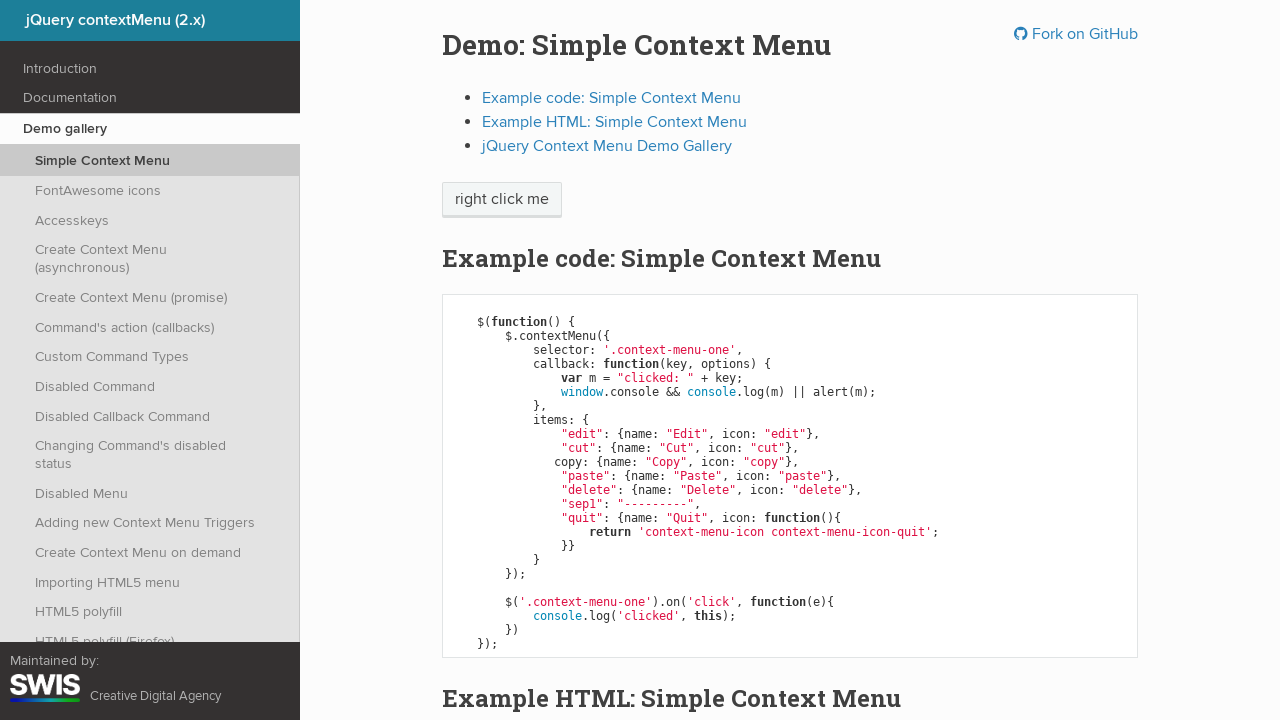

Re-opened context menu for item 2 at (502, 200) on xpath=//span[text()='right click me']
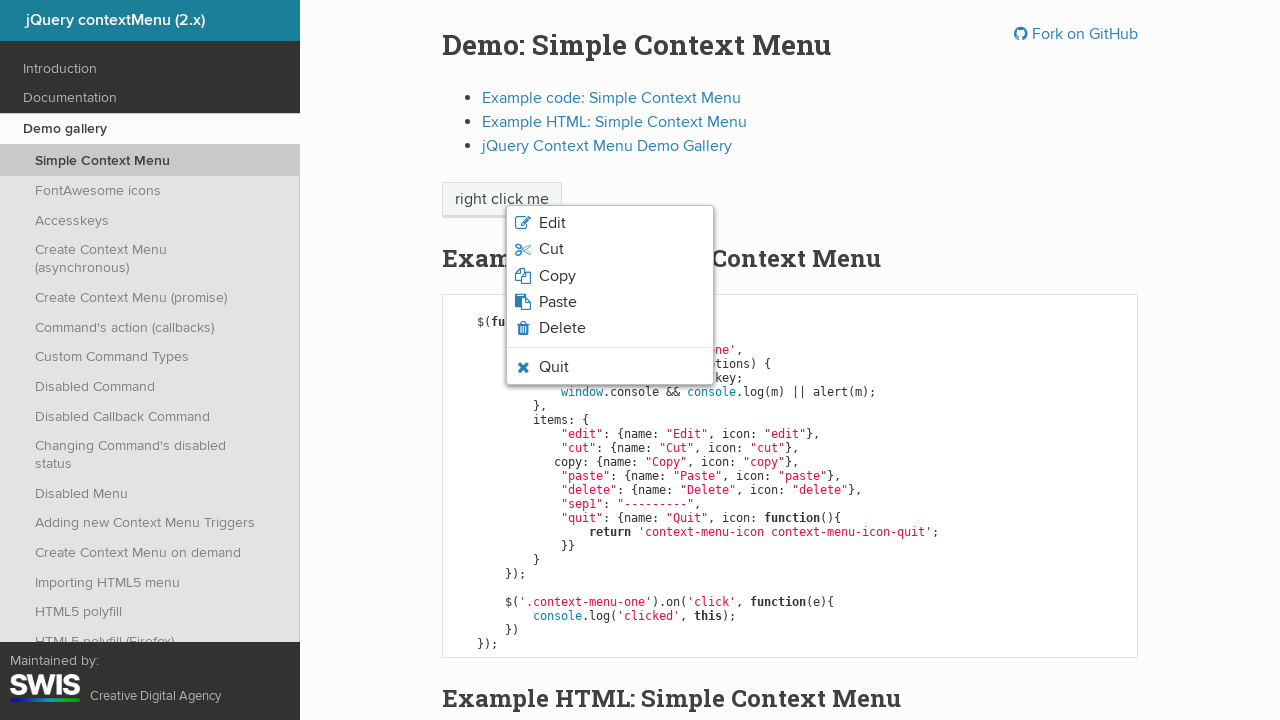

Clicked context menu item 2 at (610, 249) on xpath=//ul[@class='context-menu-list context-menu-root']/li[contains(@class,'con
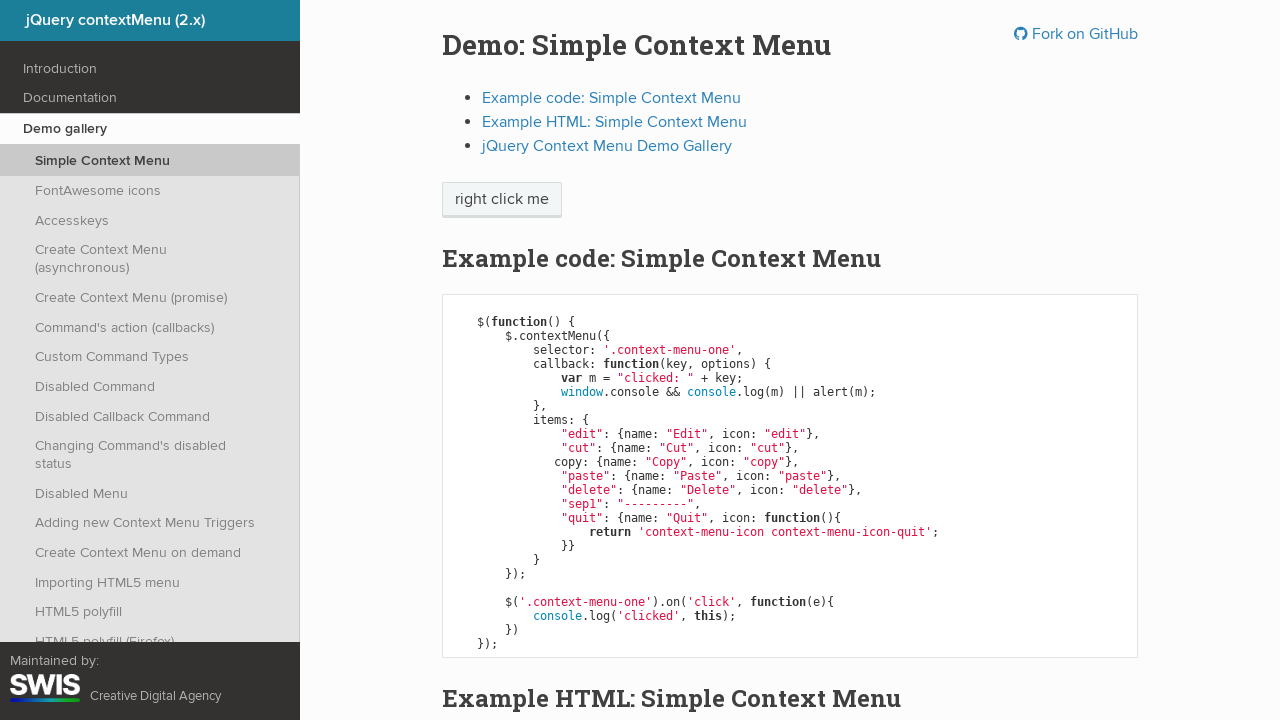

Set up alert dialog handler for item 2
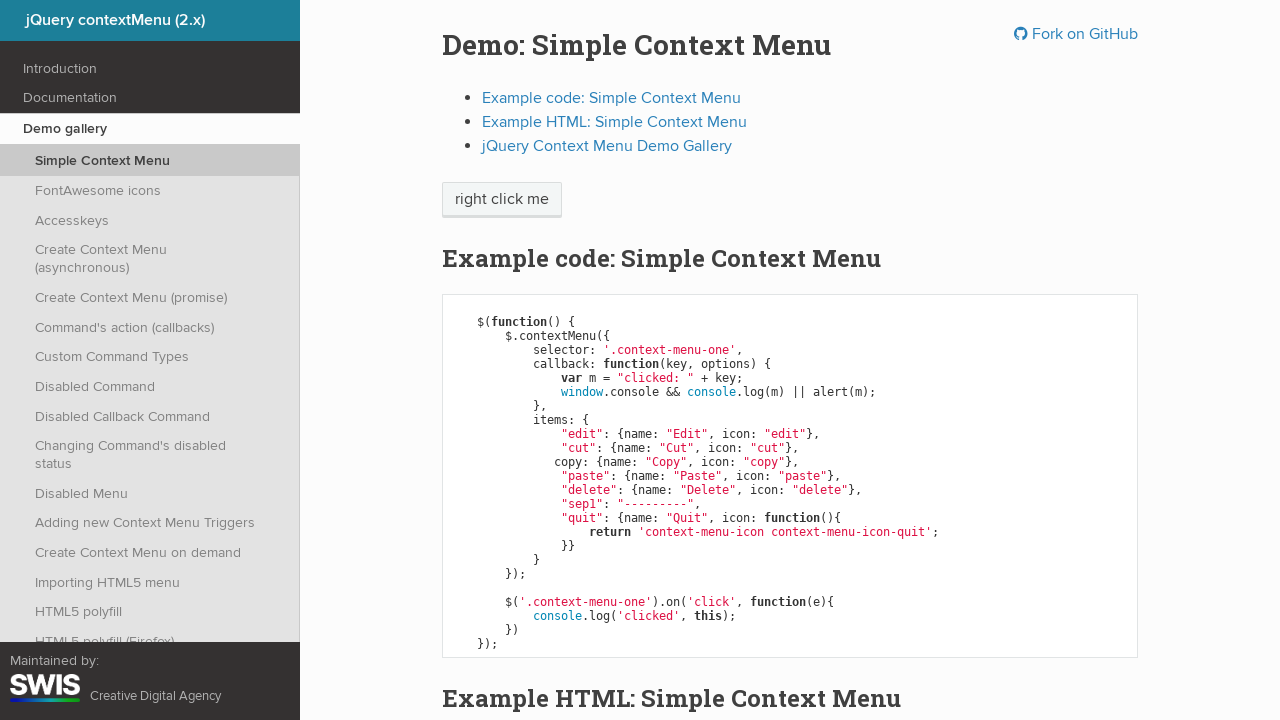

Re-opened context menu for item 3 at (502, 200) on xpath=//span[text()='right click me']
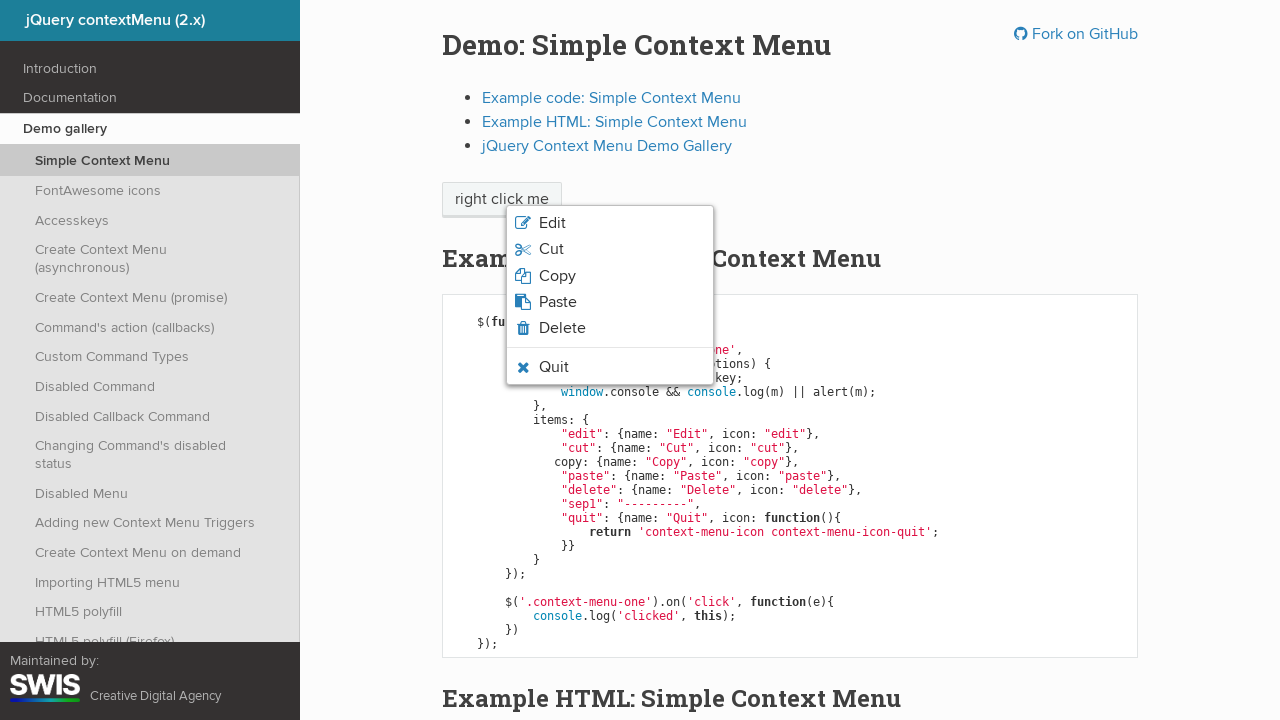

Clicked context menu item 3 at (610, 276) on xpath=//ul[@class='context-menu-list context-menu-root']/li[contains(@class,'con
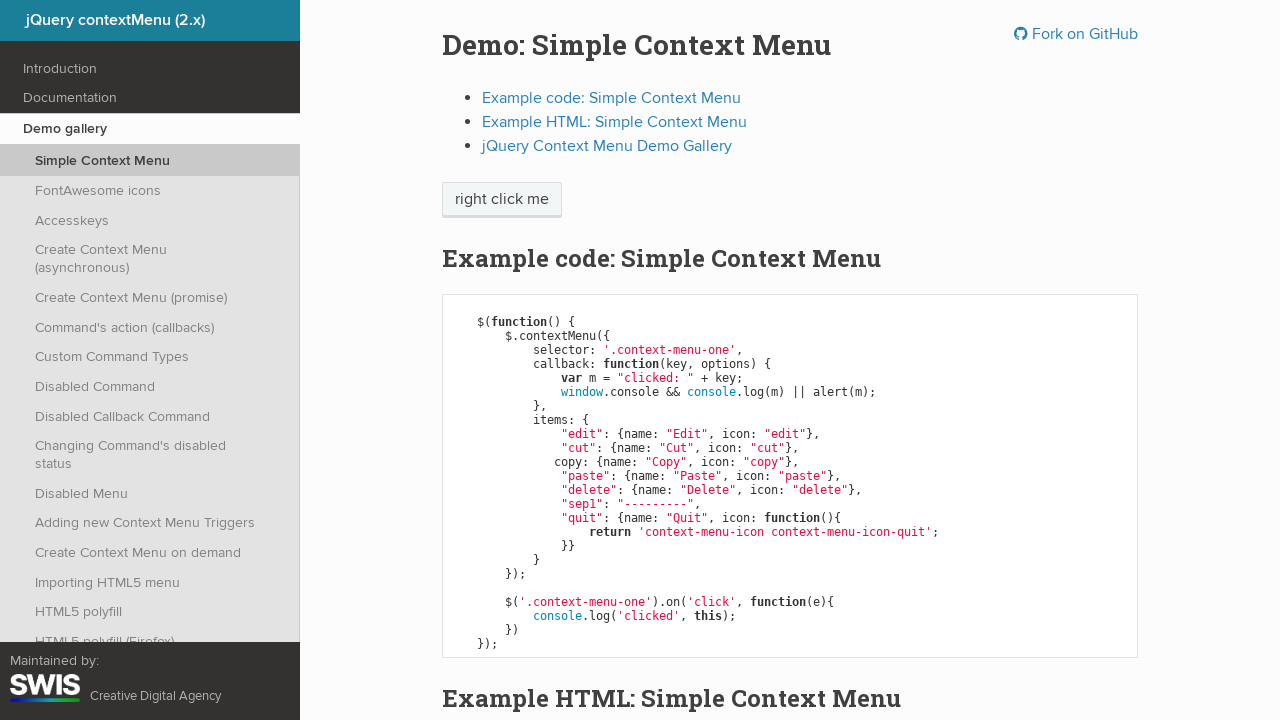

Set up alert dialog handler for item 3
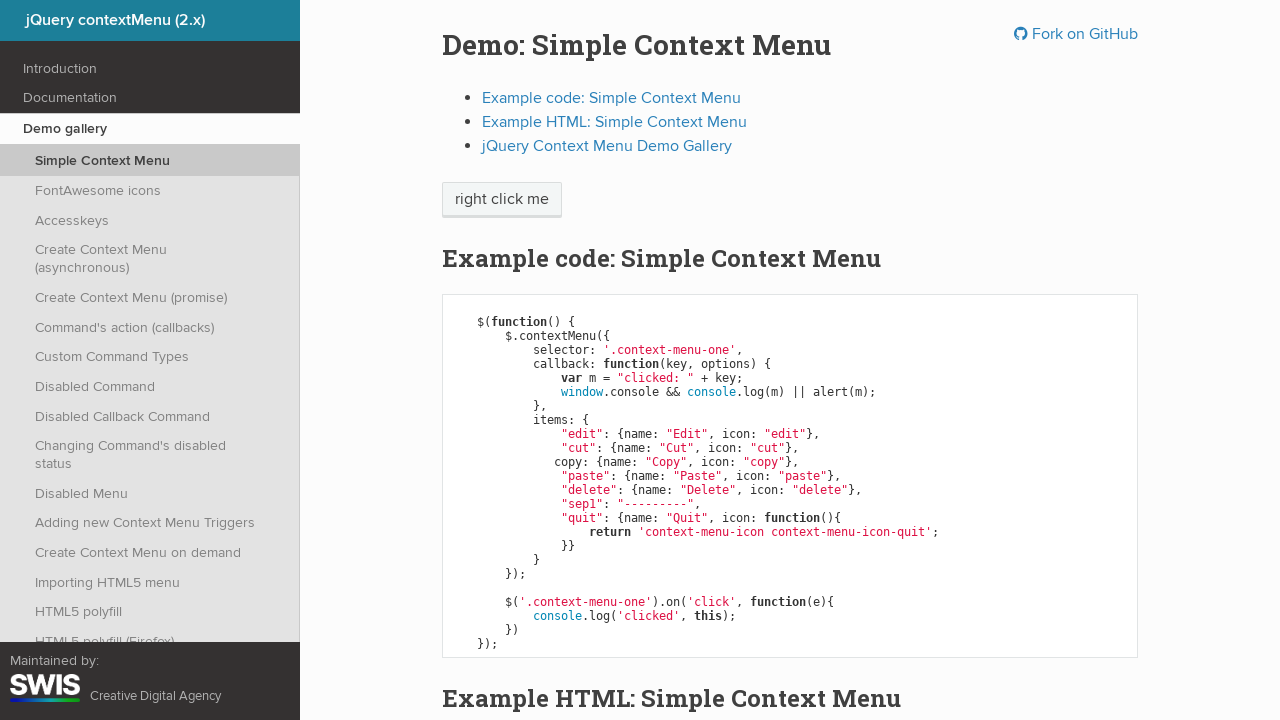

Re-opened context menu for item 4 at (502, 200) on xpath=//span[text()='right click me']
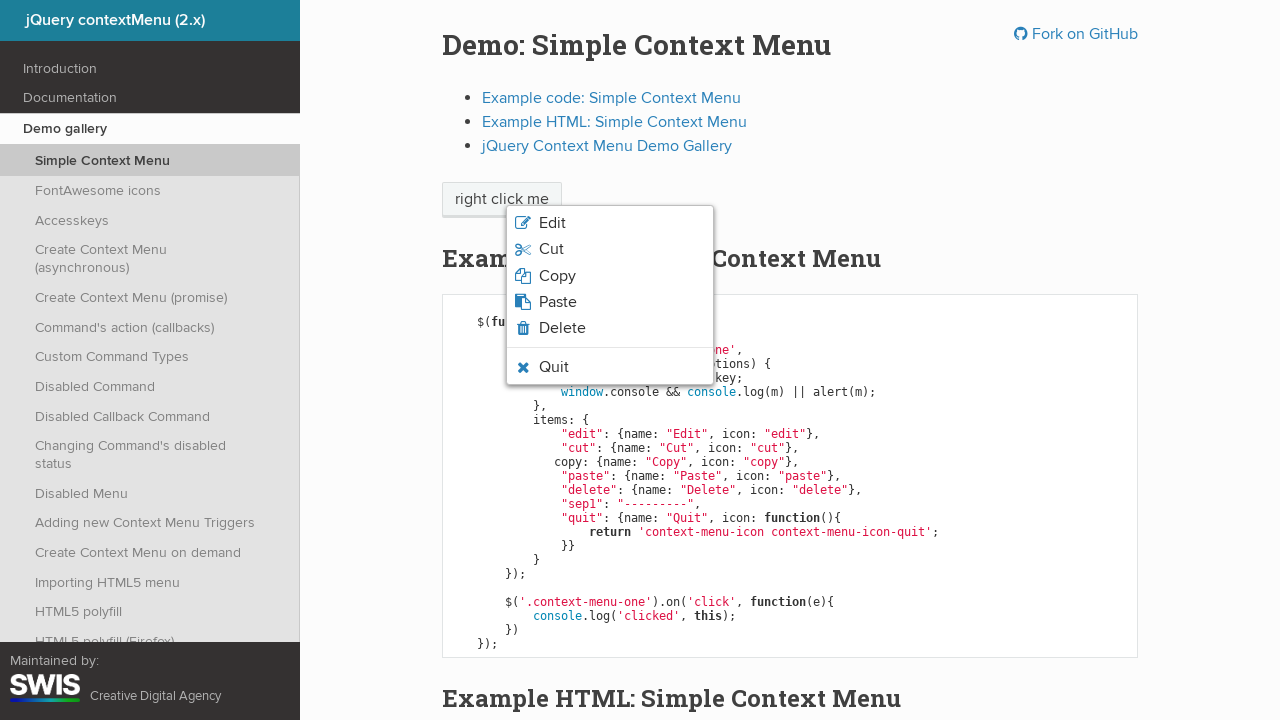

Clicked context menu item 4 at (610, 302) on xpath=//ul[@class='context-menu-list context-menu-root']/li[contains(@class,'con
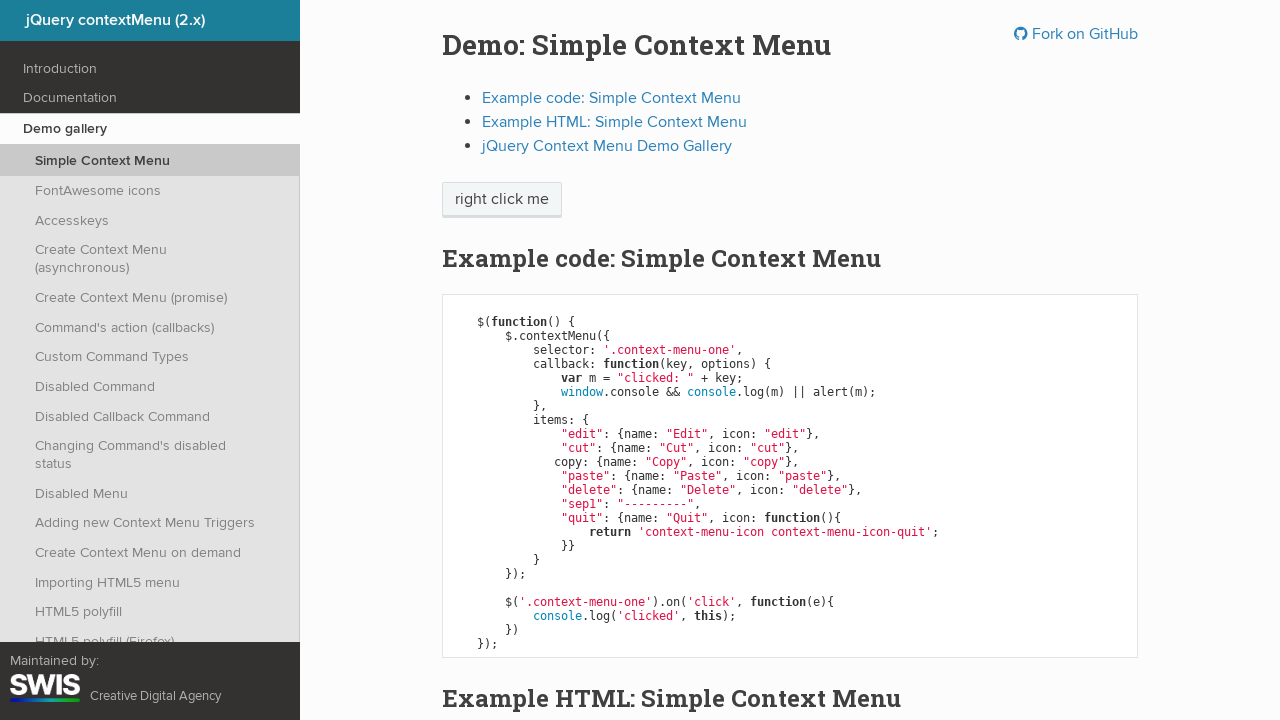

Set up alert dialog handler for item 4
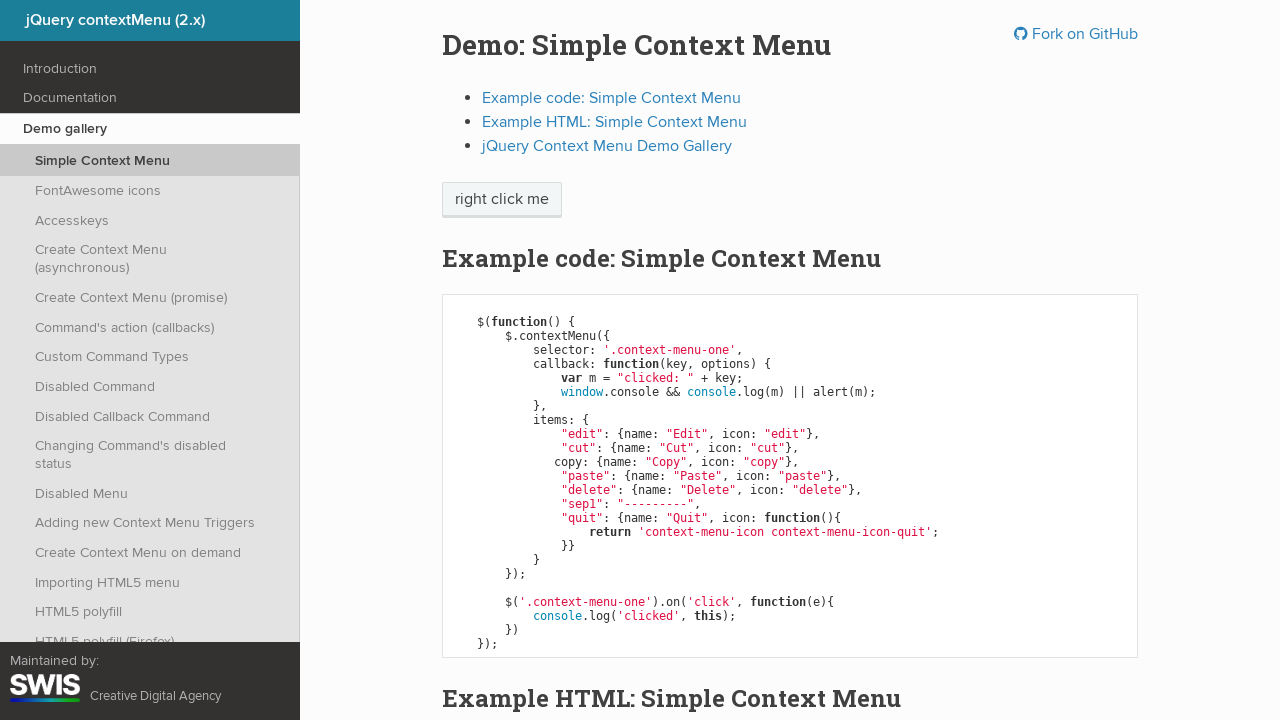

Re-opened context menu for item 5 at (502, 200) on xpath=//span[text()='right click me']
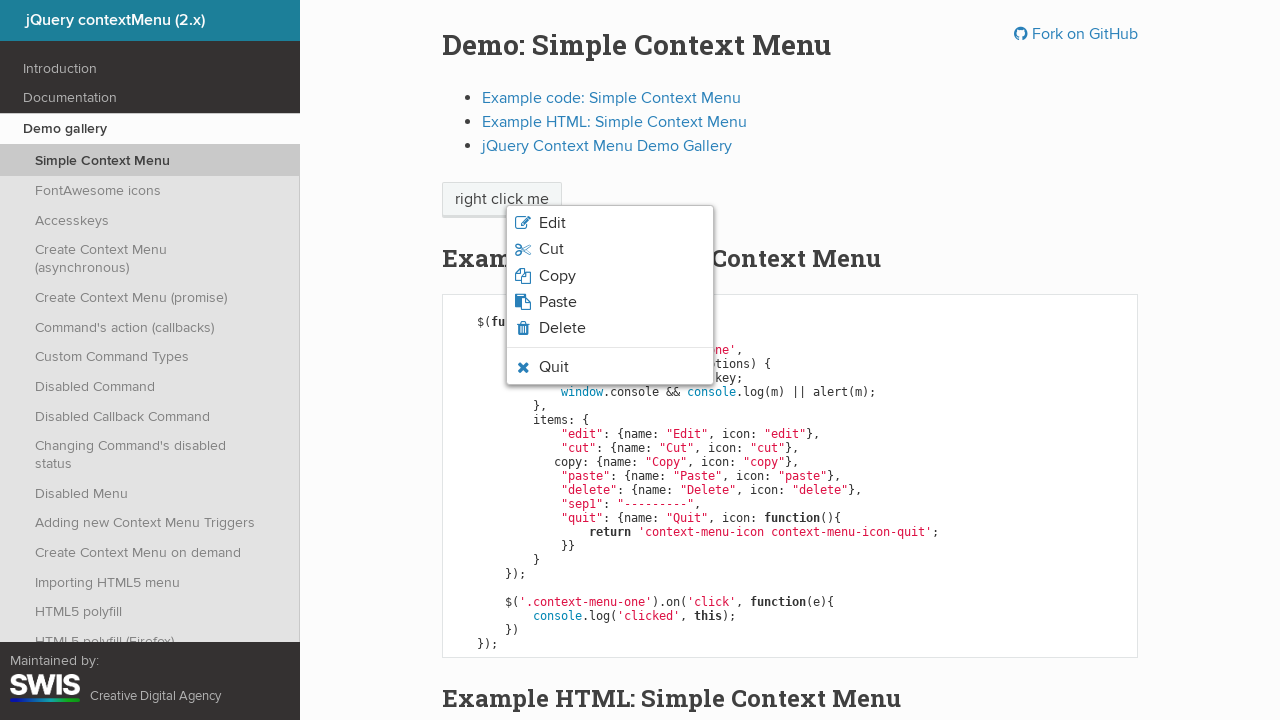

Clicked context menu item 5 at (610, 328) on xpath=//ul[@class='context-menu-list context-menu-root']/li[contains(@class,'con
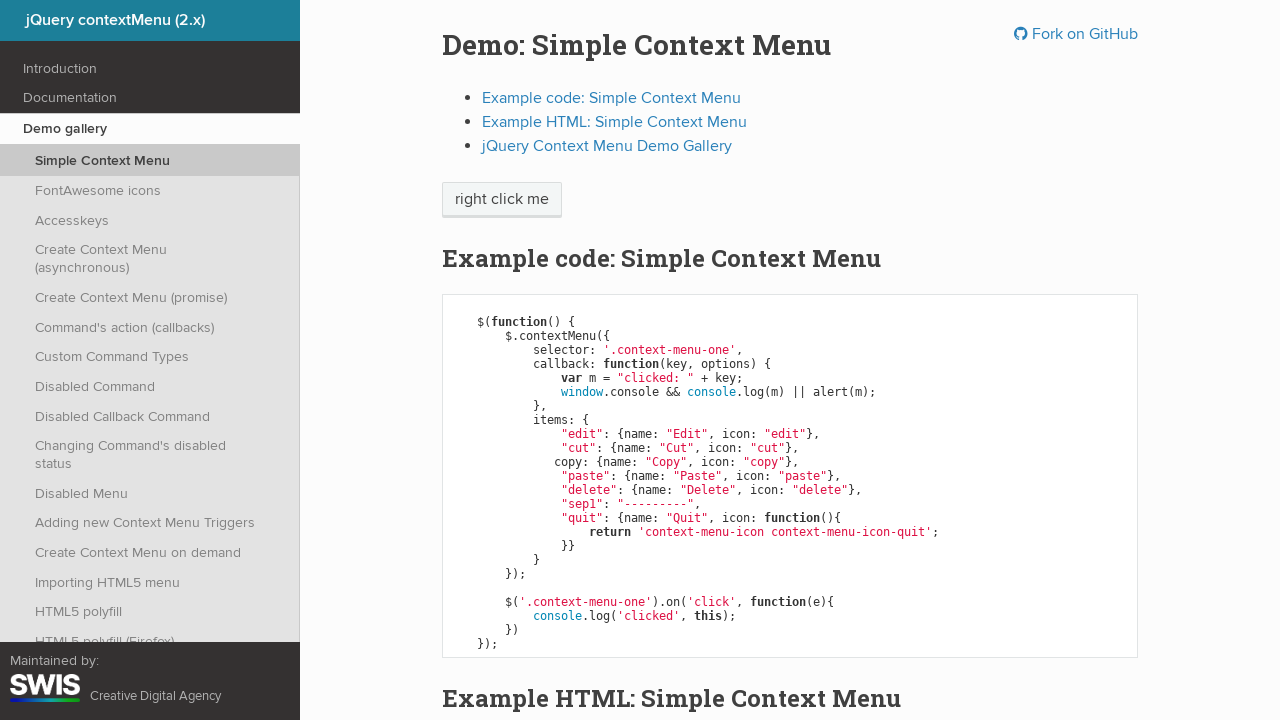

Set up alert dialog handler for item 5
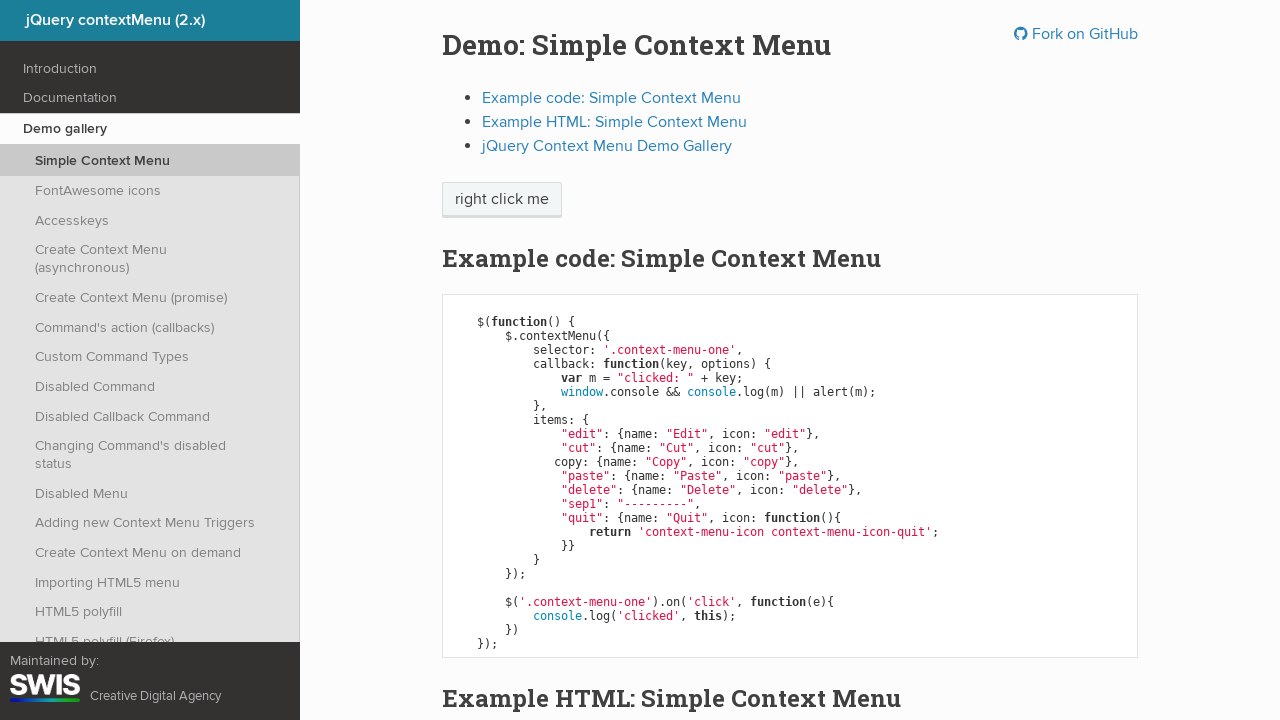

Re-opened context menu for item 6 at (502, 200) on xpath=//span[text()='right click me']
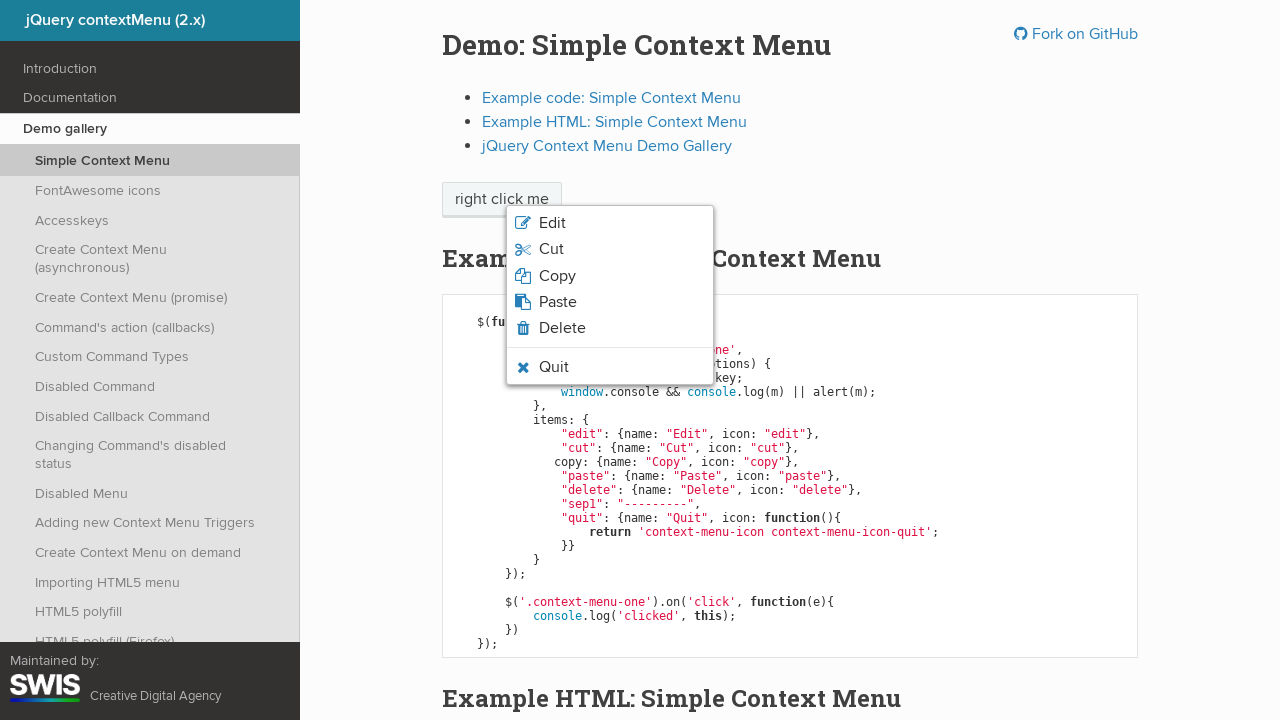

Clicked context menu item 6 at (610, 367) on xpath=//ul[@class='context-menu-list context-menu-root']/li[contains(@class,'con
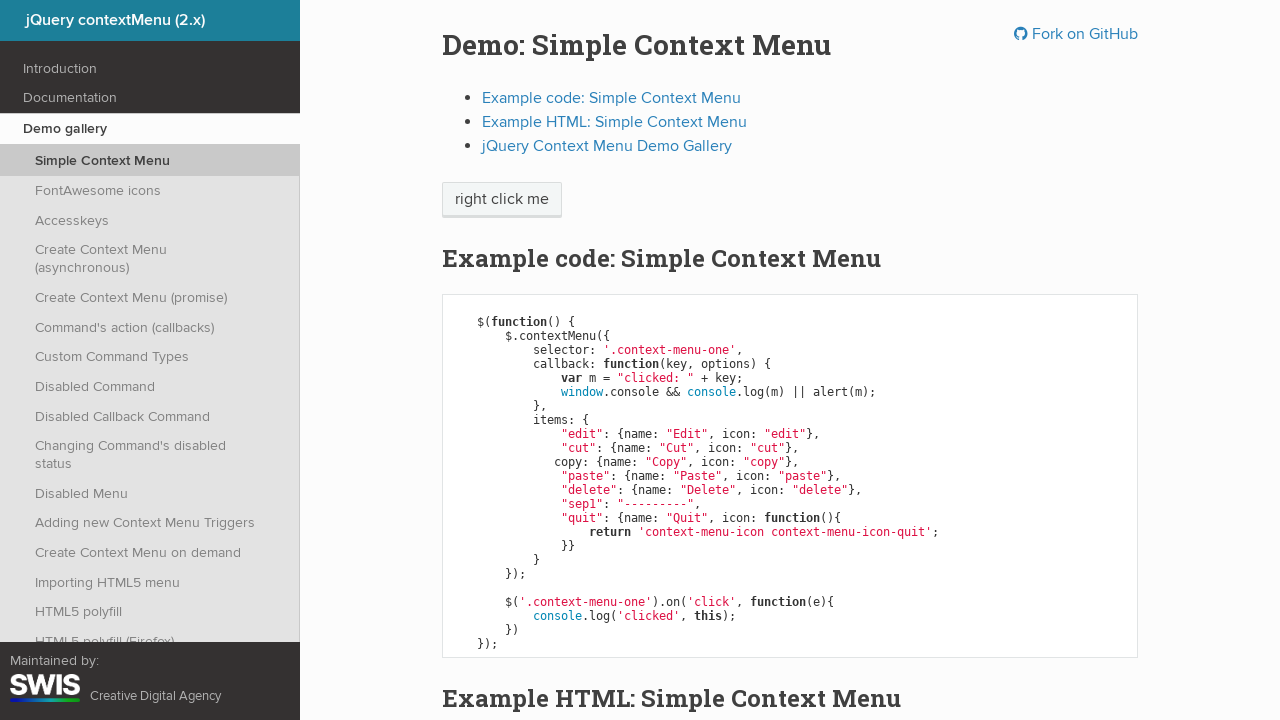

Set up alert dialog handler for item 6
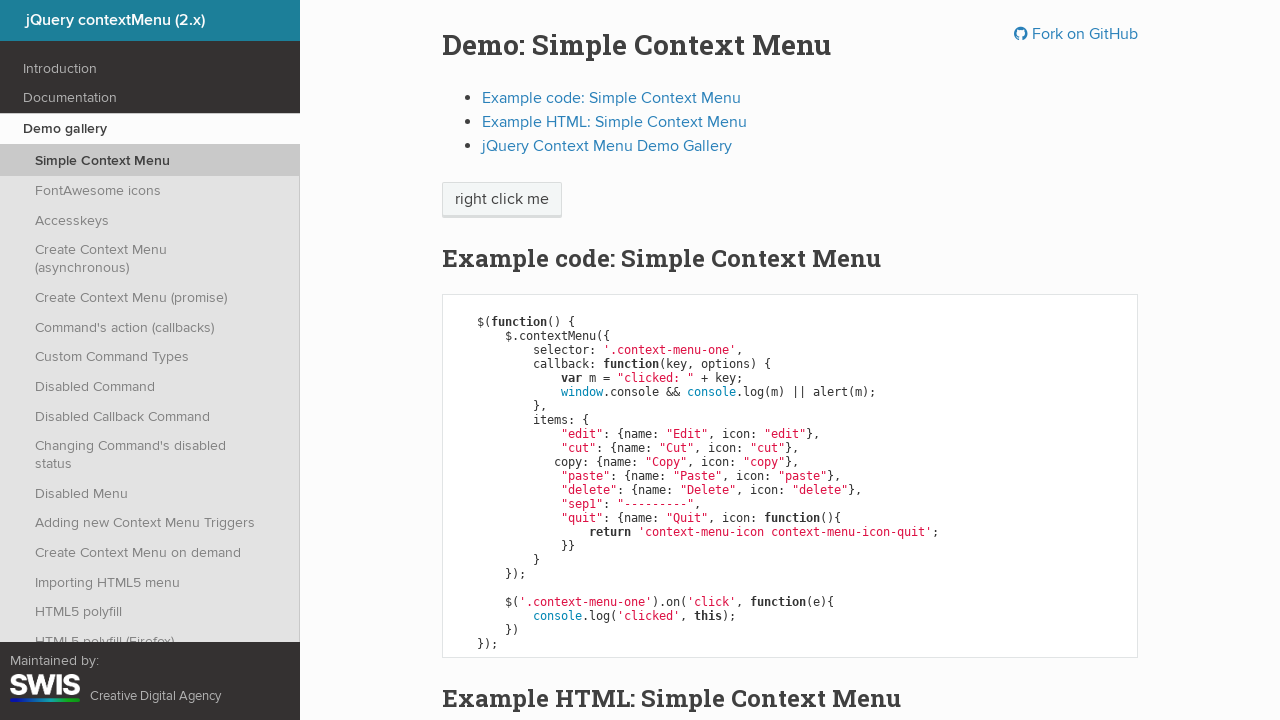

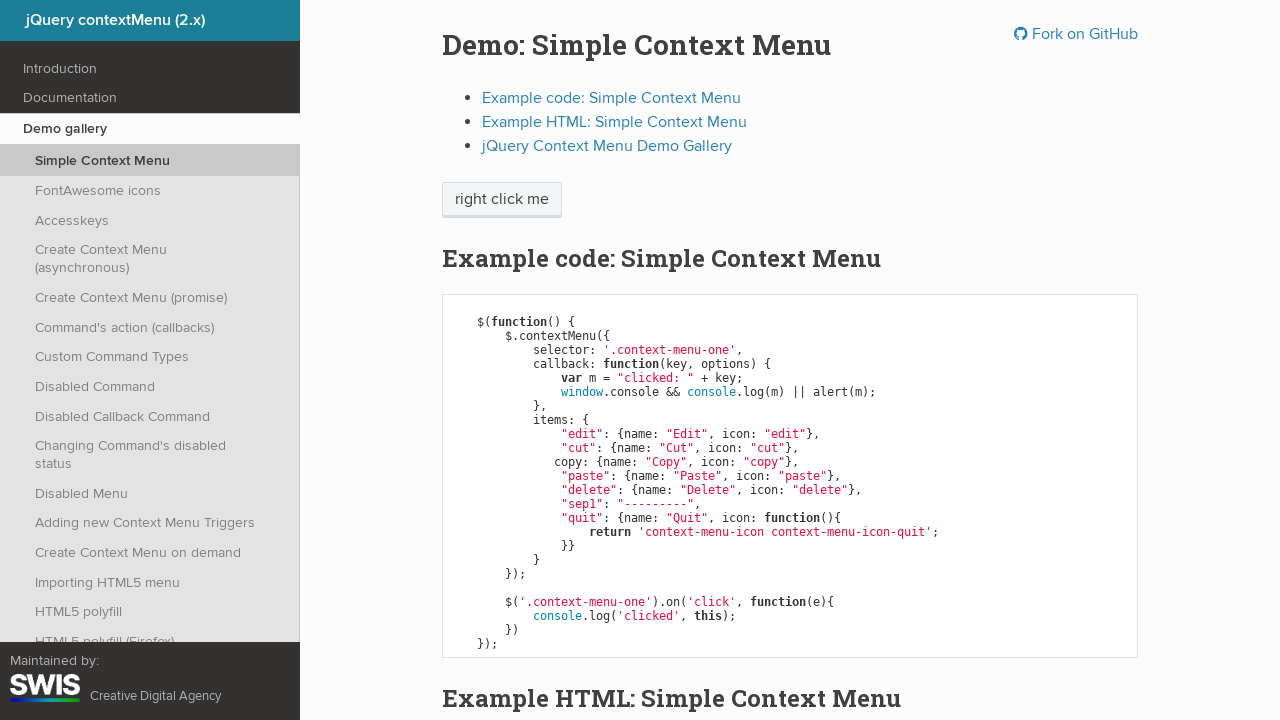